Tests drag and drop functionality by dragging a source element and dropping it onto a target element

Starting URL: https://crossbrowsertesting.github.io/drag-and-drop

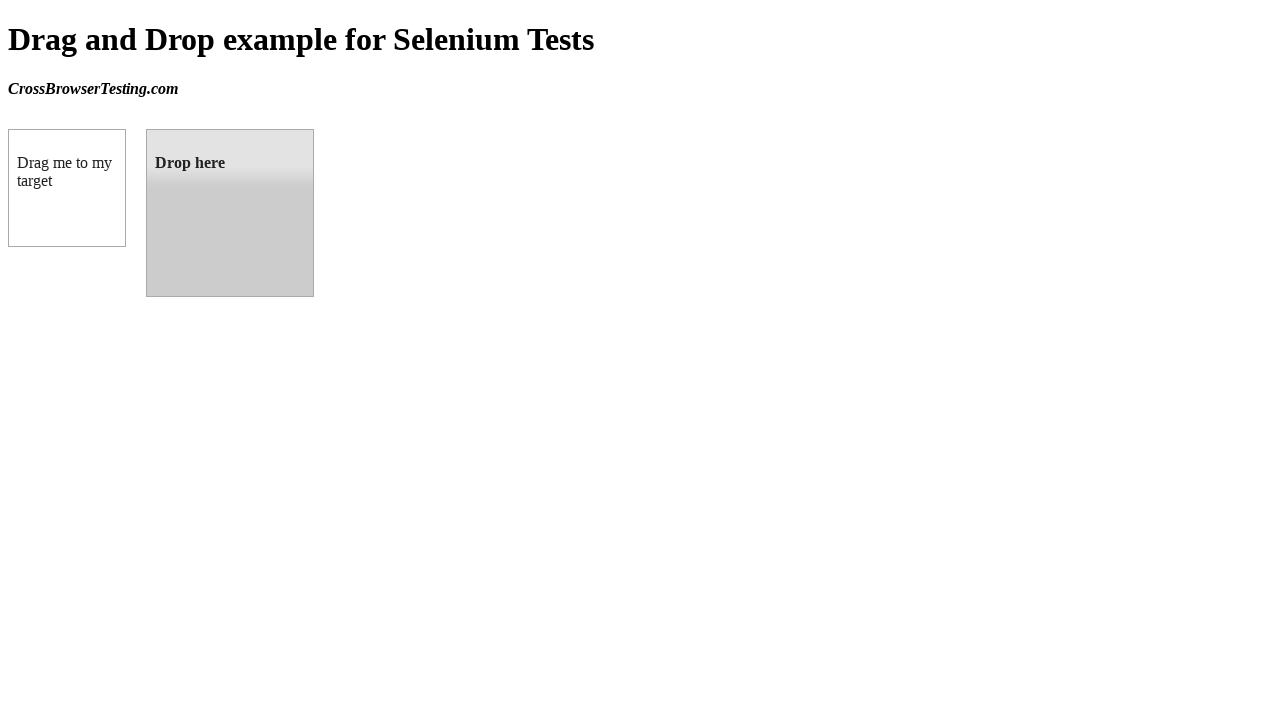

Waited for draggable element to be present
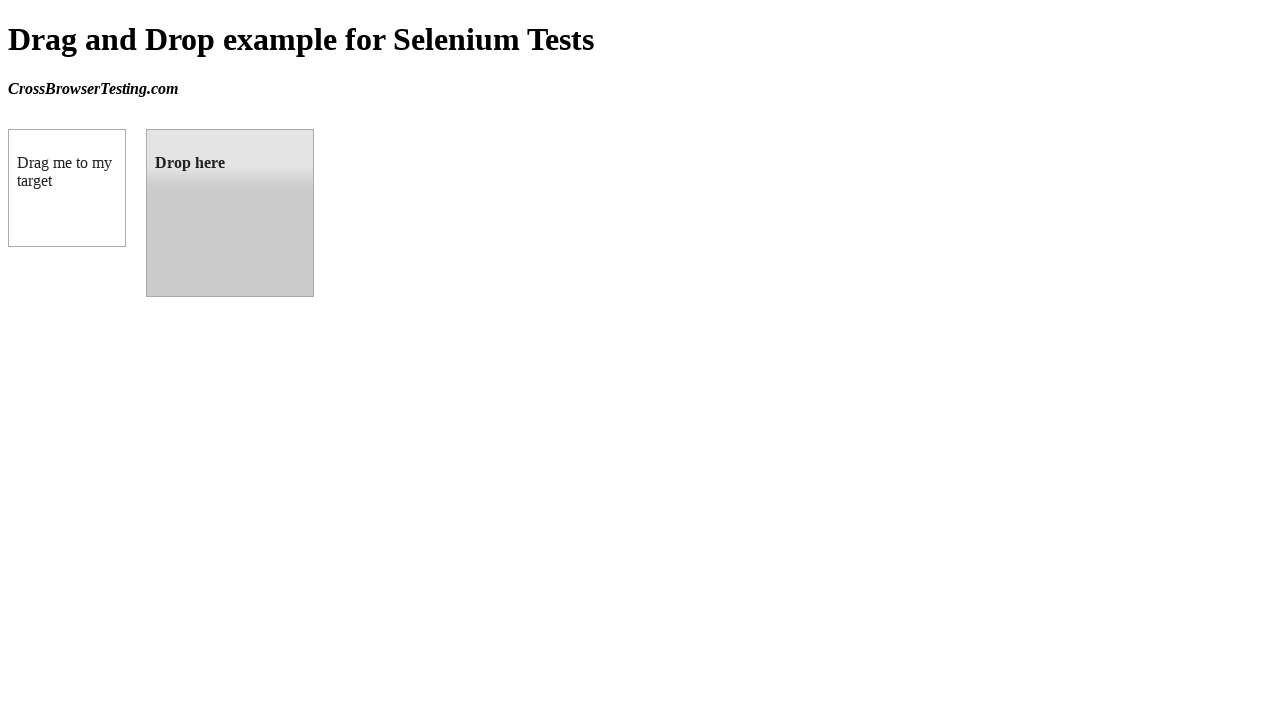

Waited for droppable element to be present
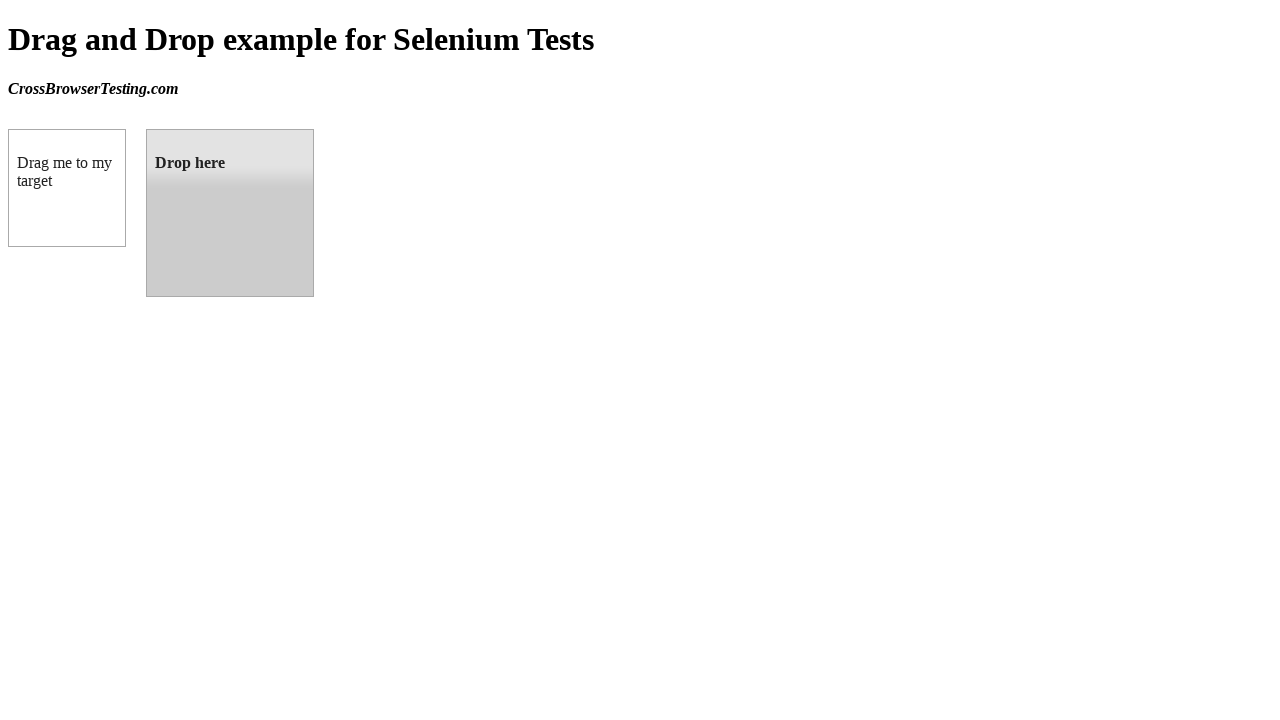

Located the draggable source element
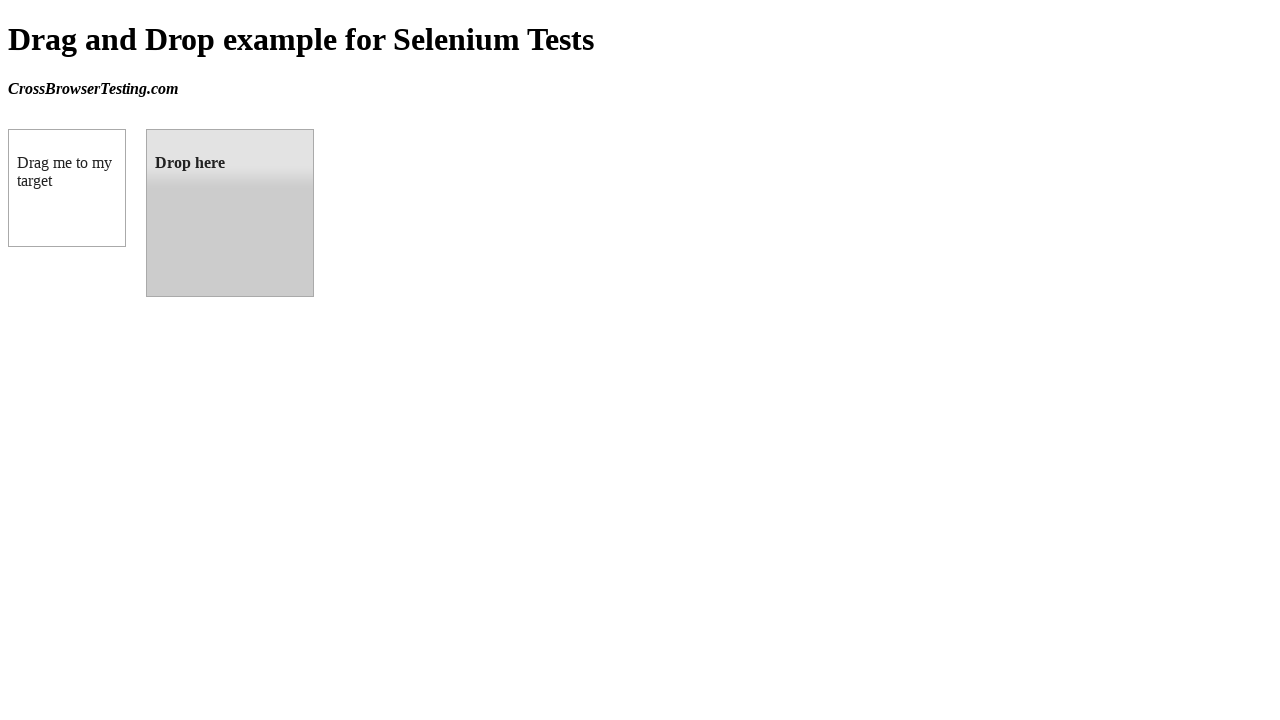

Located the droppable target element
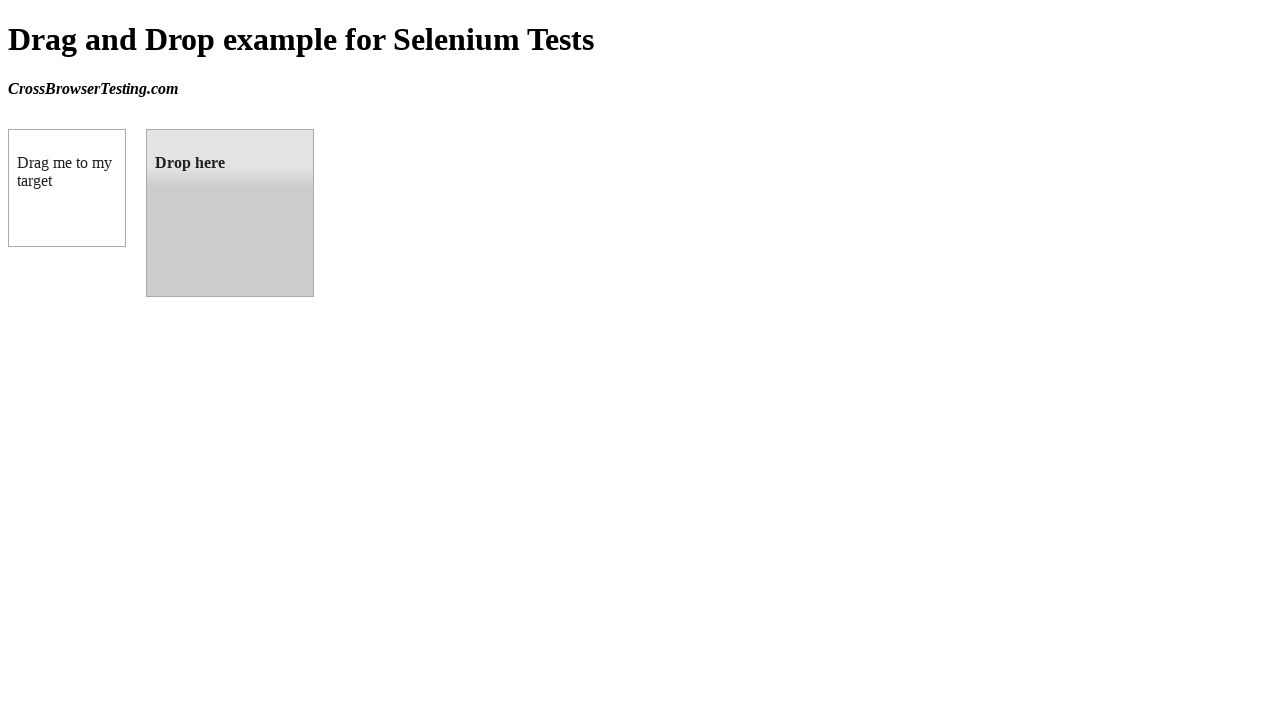

Dragged source element and dropped it onto target element at (230, 213)
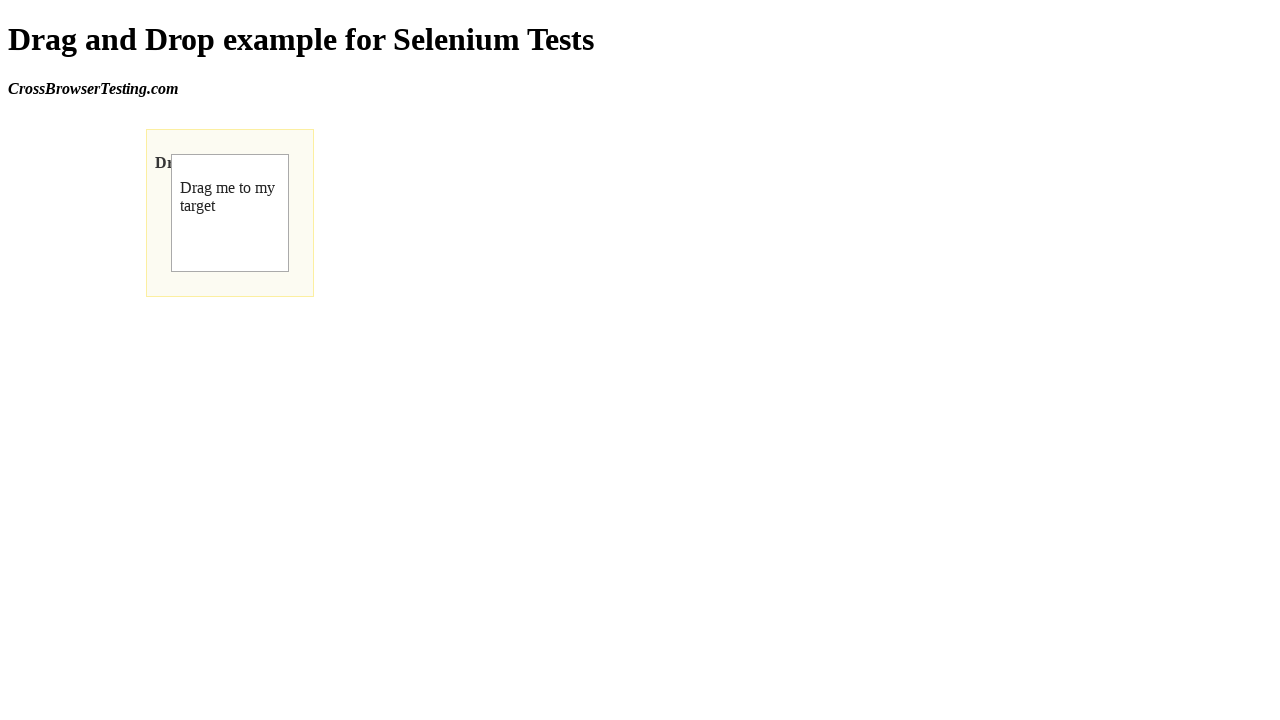

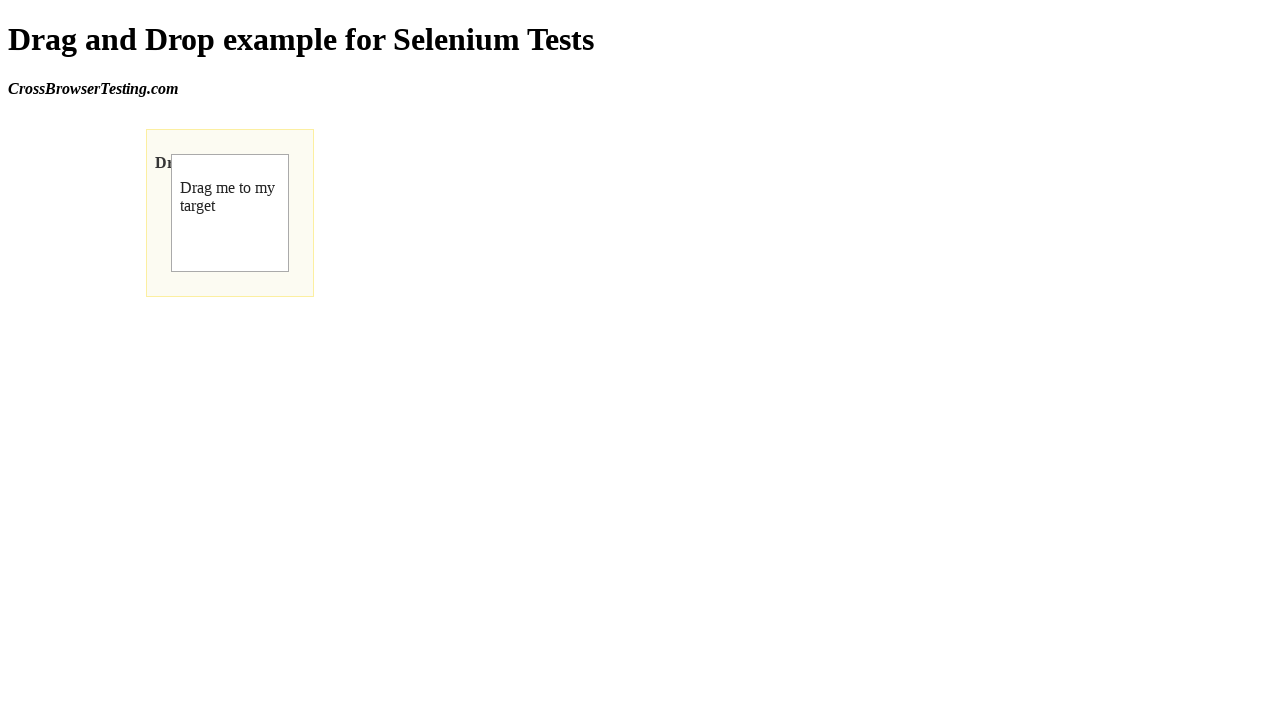